Tests navigation to the Disappearing Elements page and then clicking the Home button to verify navigation back to homepage

Starting URL: https://the-internet.herokuapp.com/

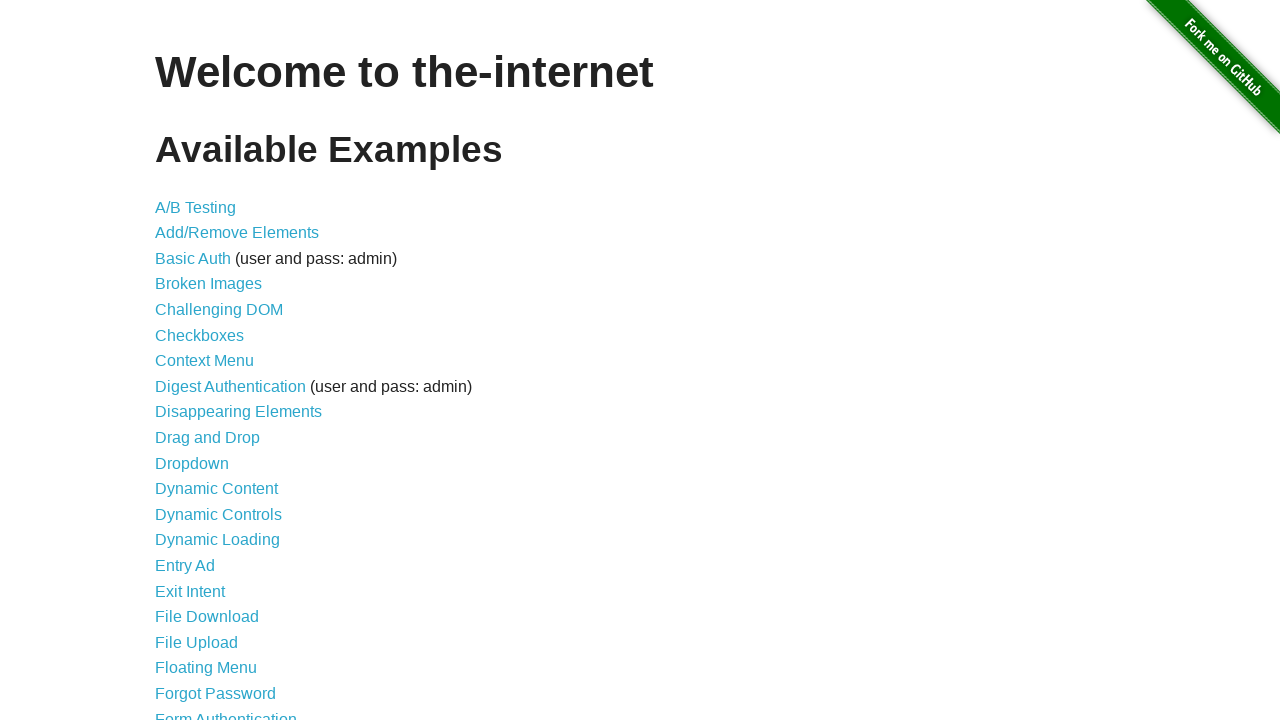

Clicked on Disappearing Elements link at (238, 412) on text=Disappearing Elements
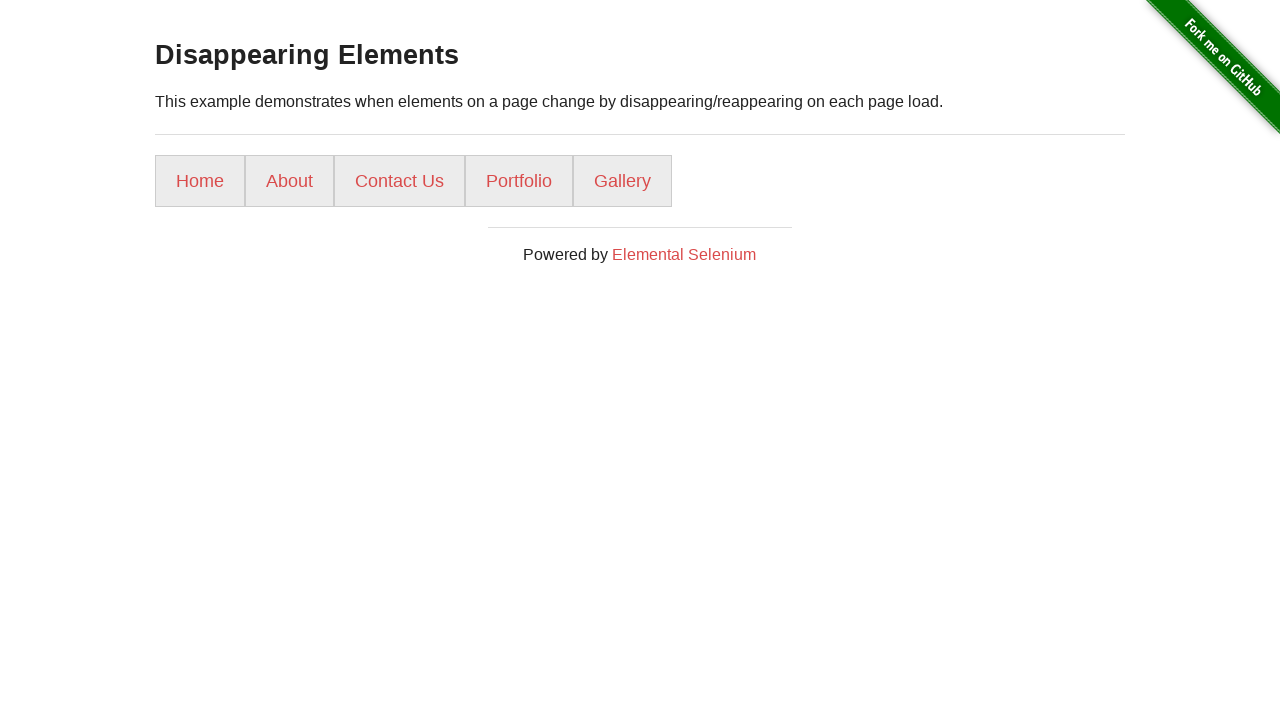

Clicked on Home button at (200, 181) on text=Home
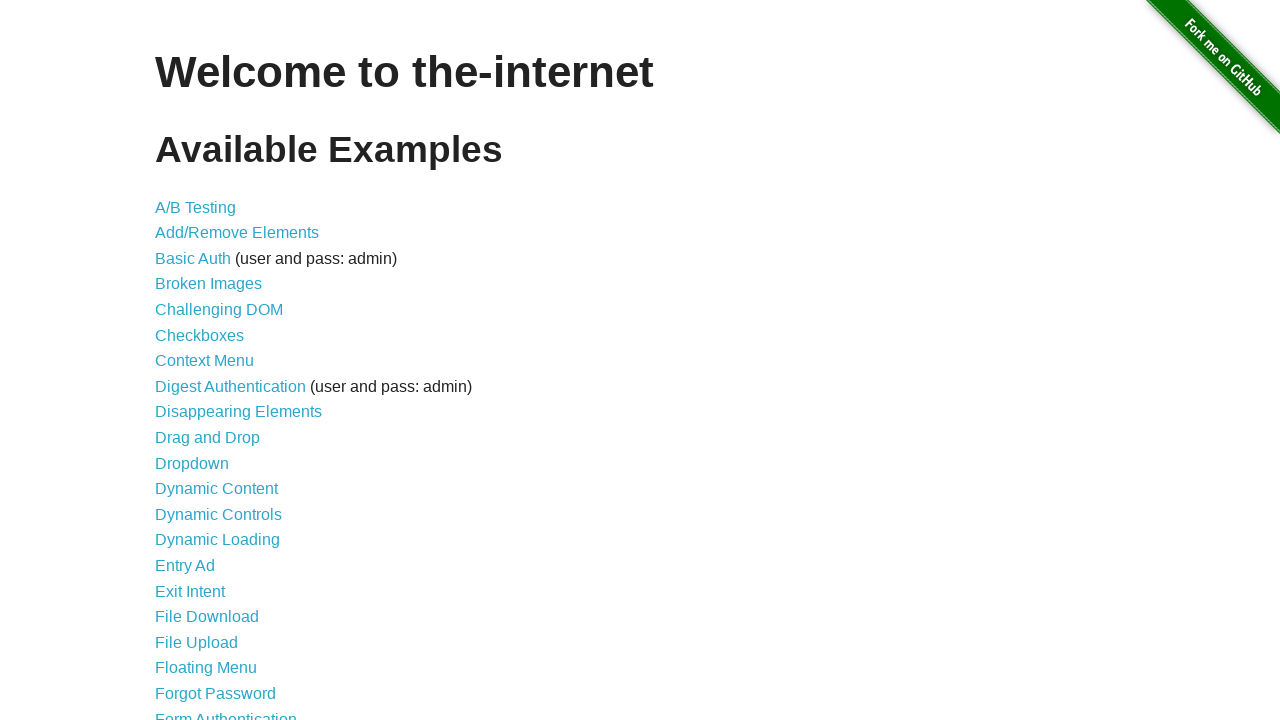

Verified navigation back to homepage (URL matches https://the-internet.herokuapp.com/)
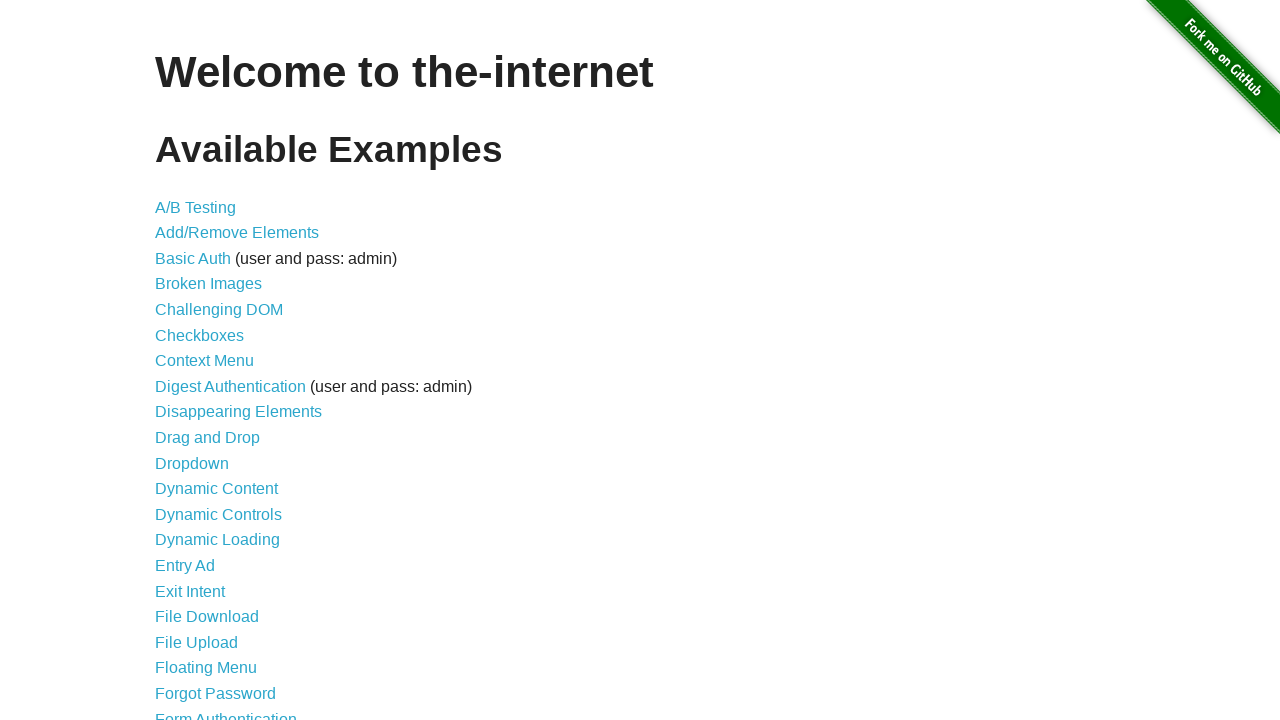

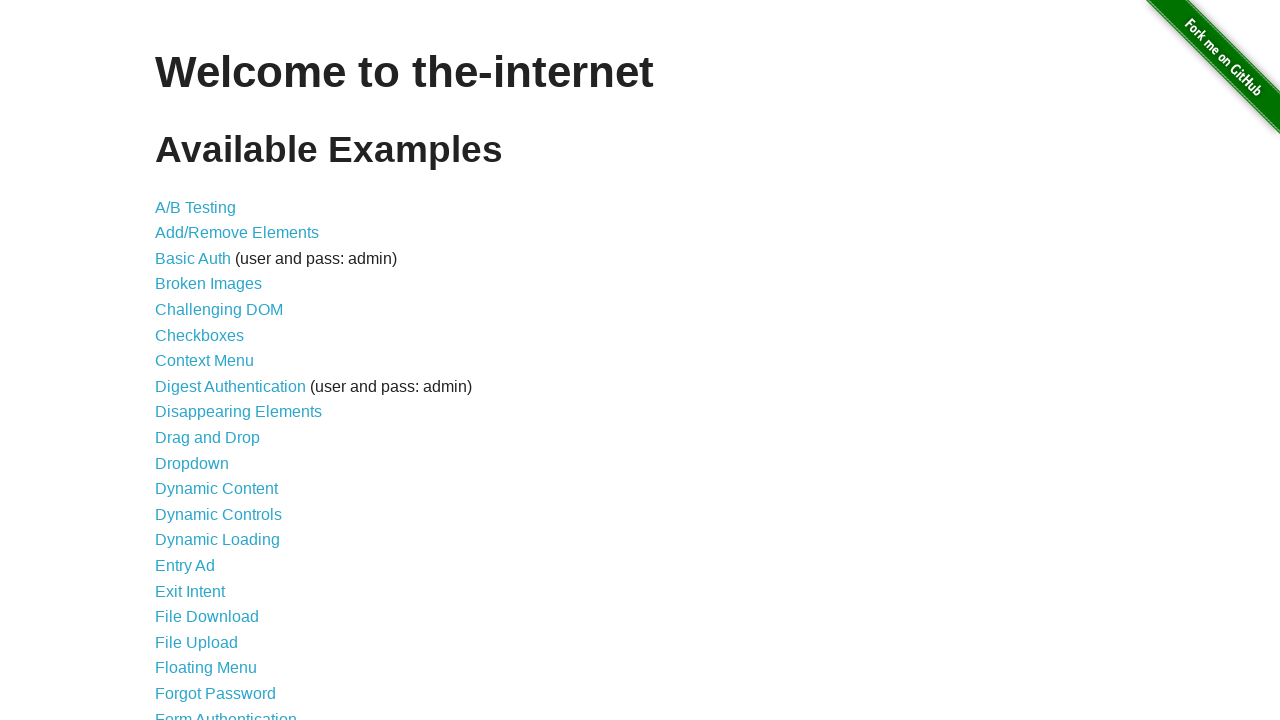